Navigates to the DemoQA homepage, a test automation practice website, and verifies it loads successfully.

Starting URL: https://demoqa.com/

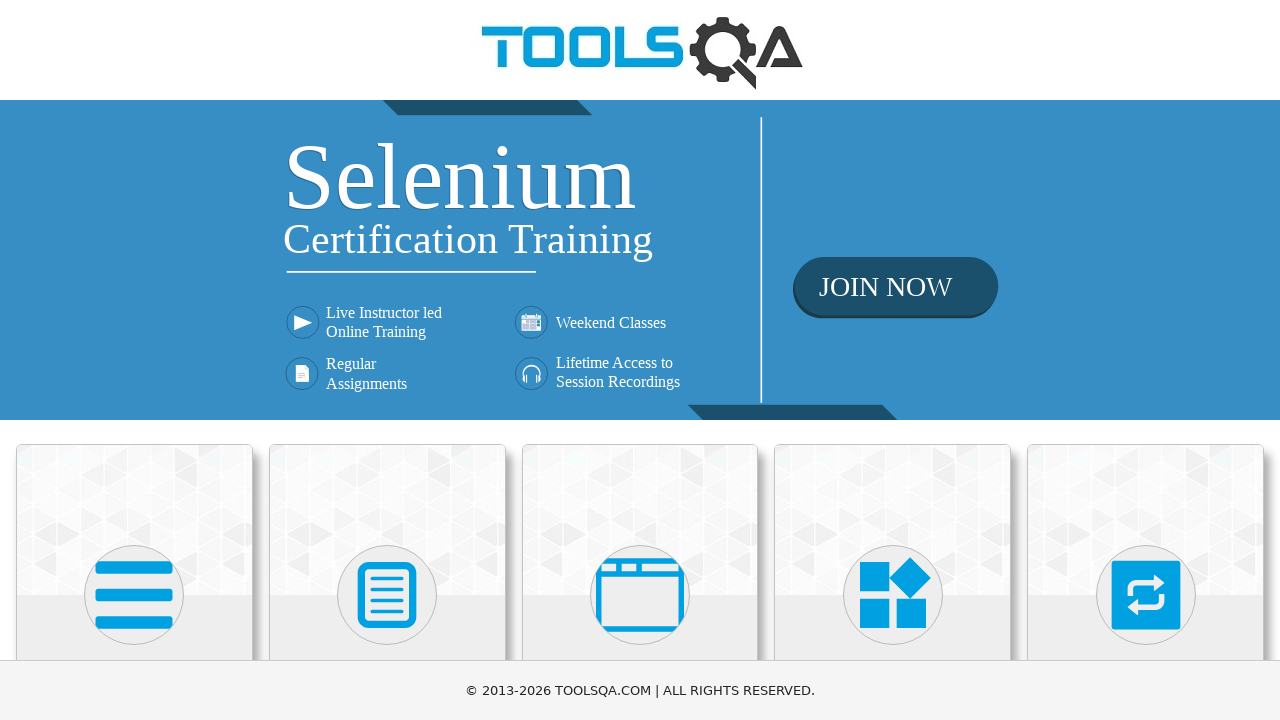

Navigated to DemoQA homepage
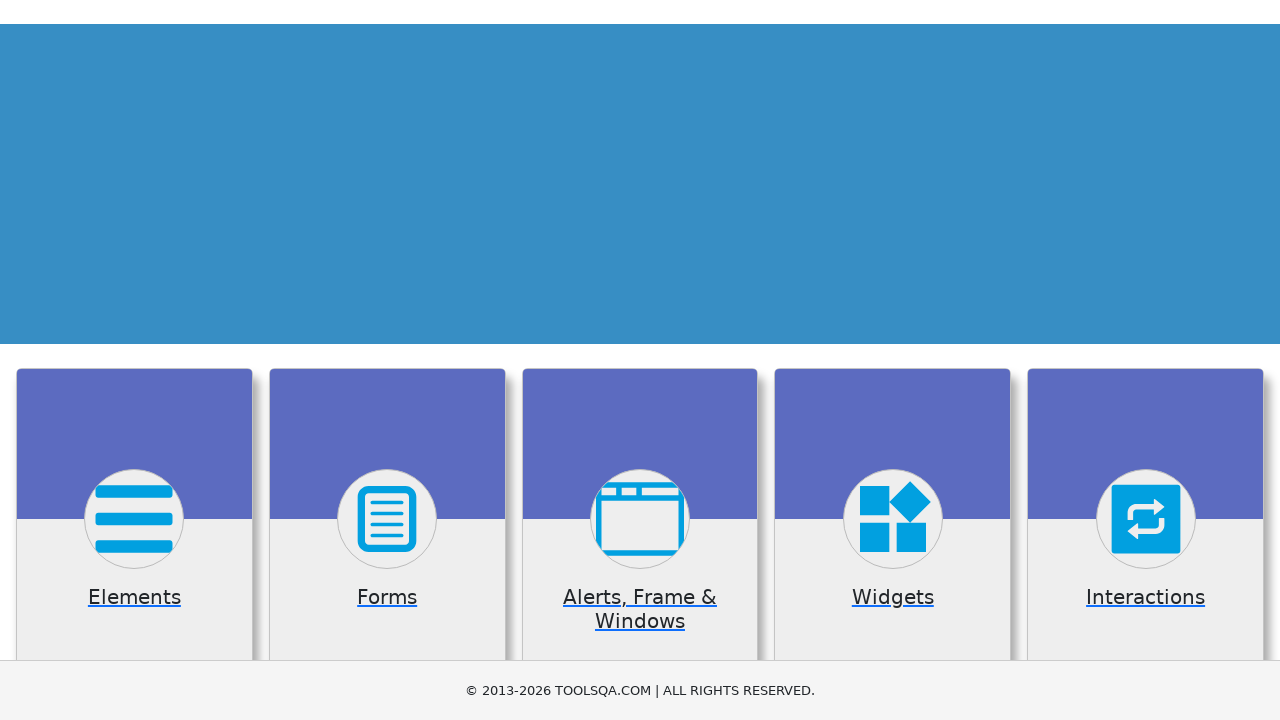

Page DOM content loaded successfully
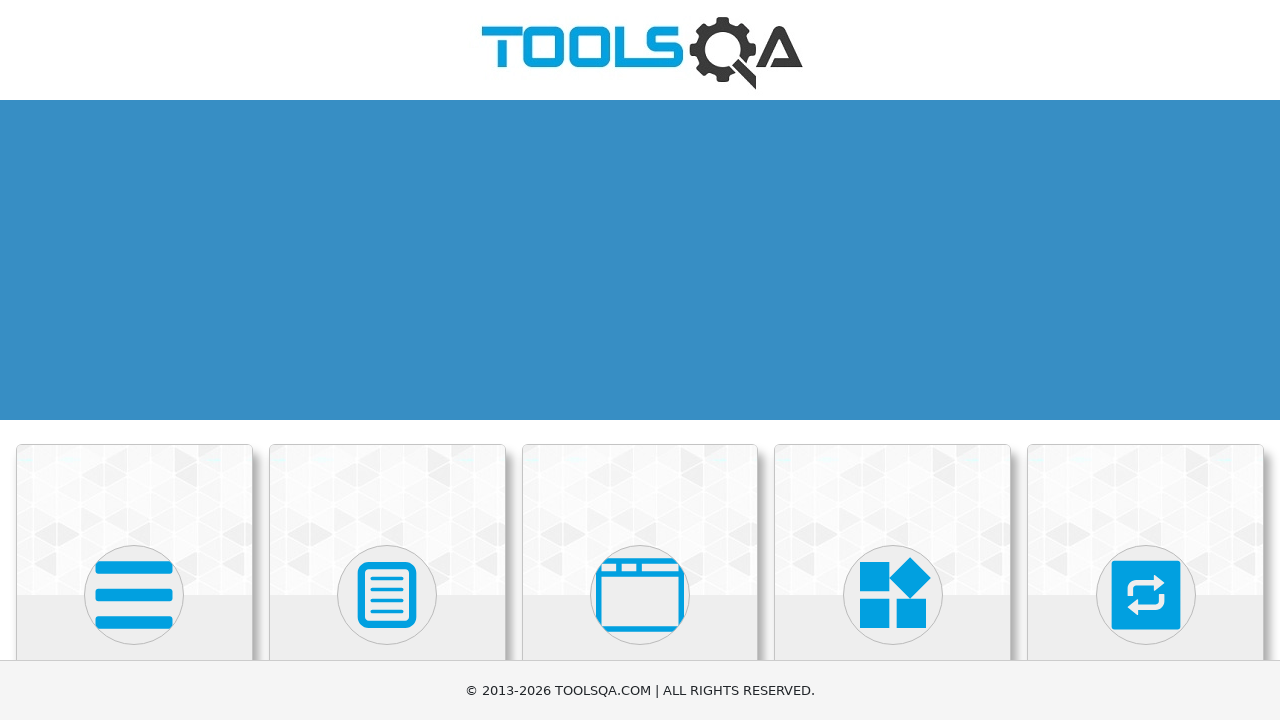

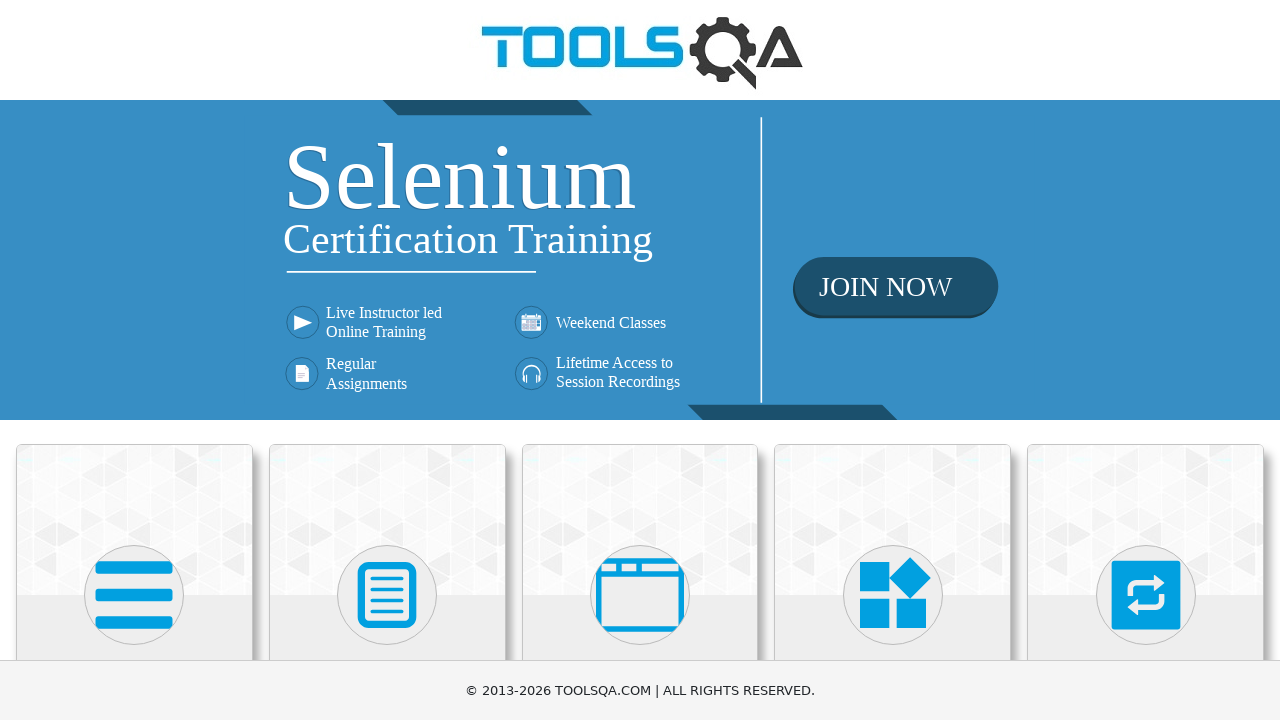